Tests three types of JavaScript popups (alert, confirm, and prompt) by triggering each one, interacting with them (accepting, dismissing, or entering text), and handling the dialogs appropriately.

Starting URL: https://www.hyrtutorials.com/p/alertsdemo.html

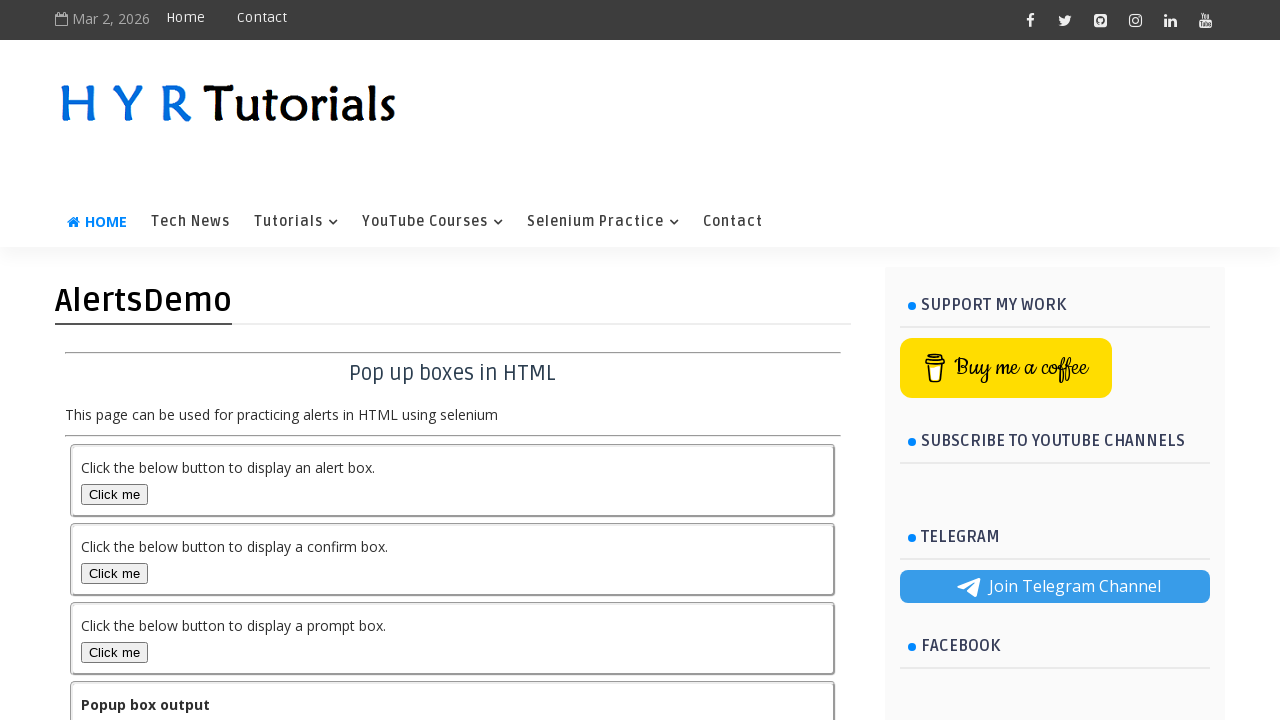

Clicked alert box button at (114, 494) on #alertBox
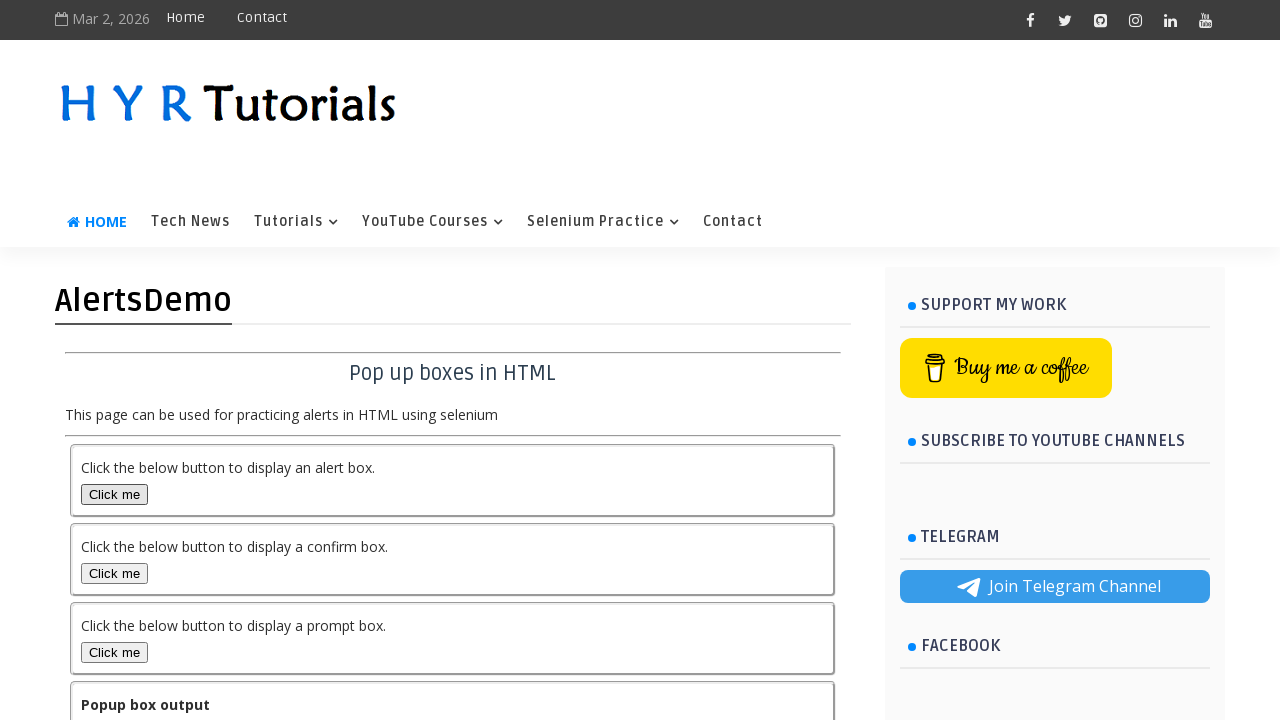

Registered dialog handler to accept alerts
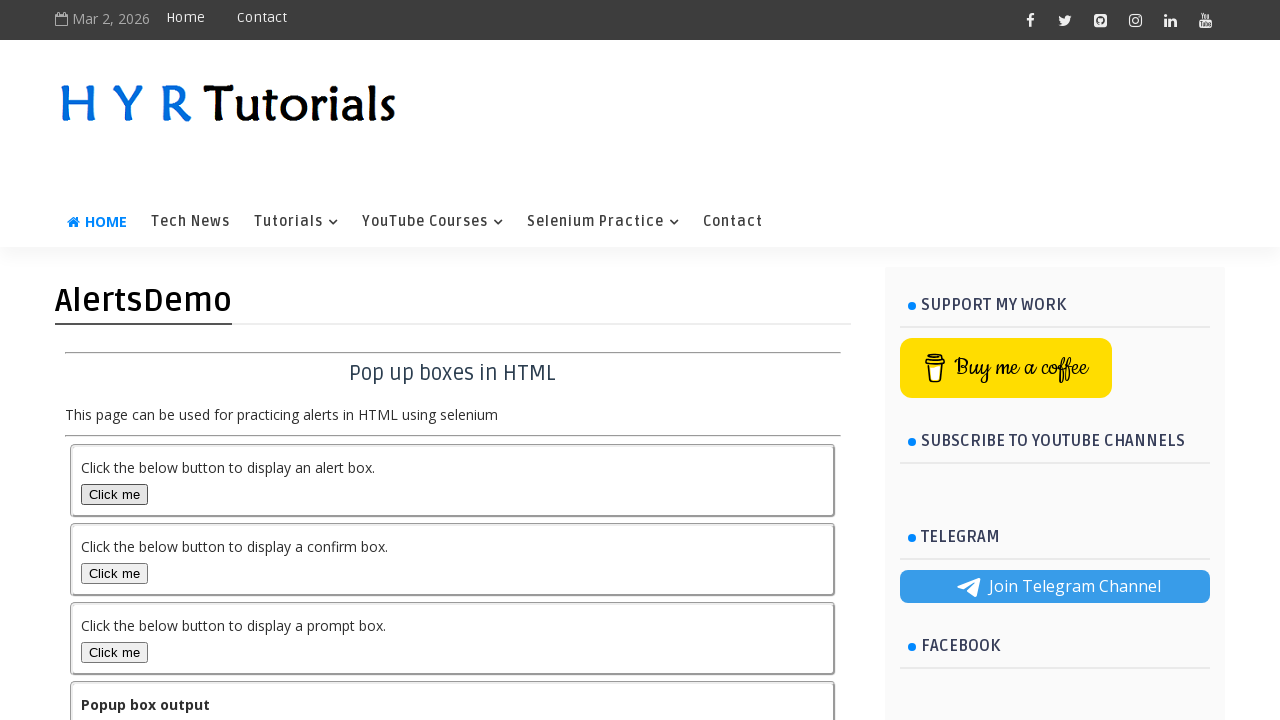

Registered one-time handler for alert dialog
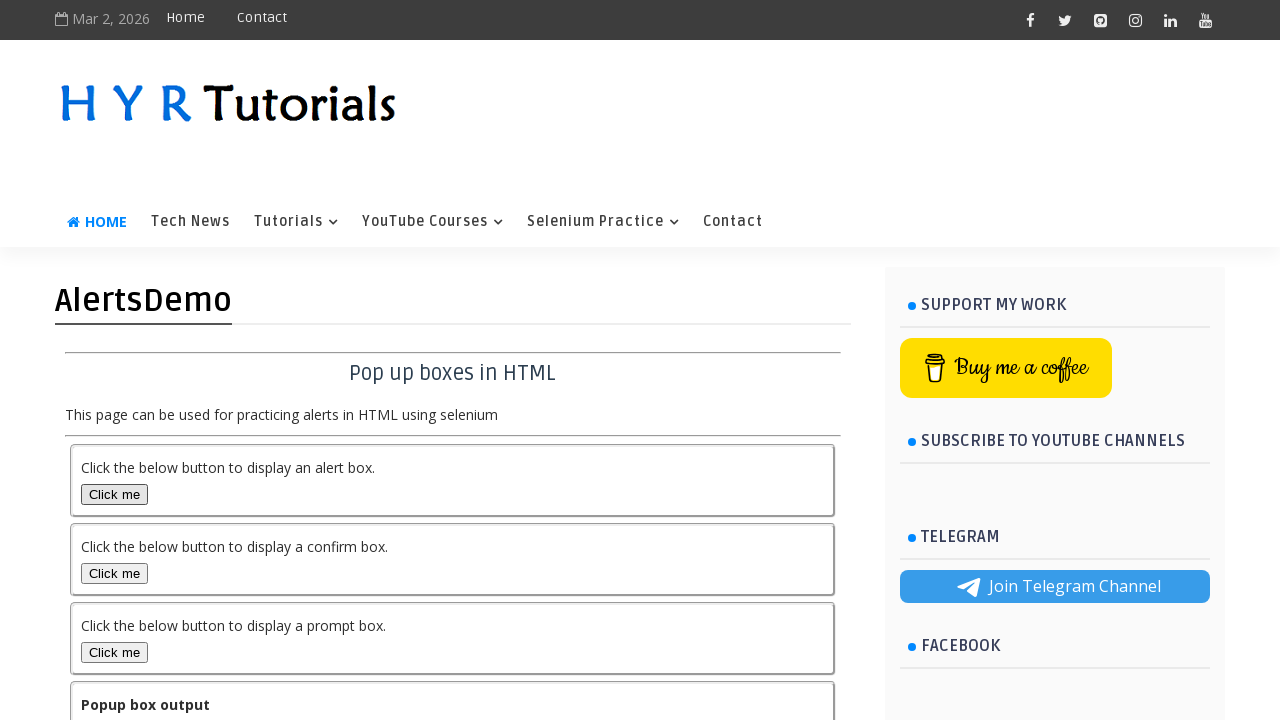

Clicked alert box button to trigger alert popup at (114, 494) on #alertBox
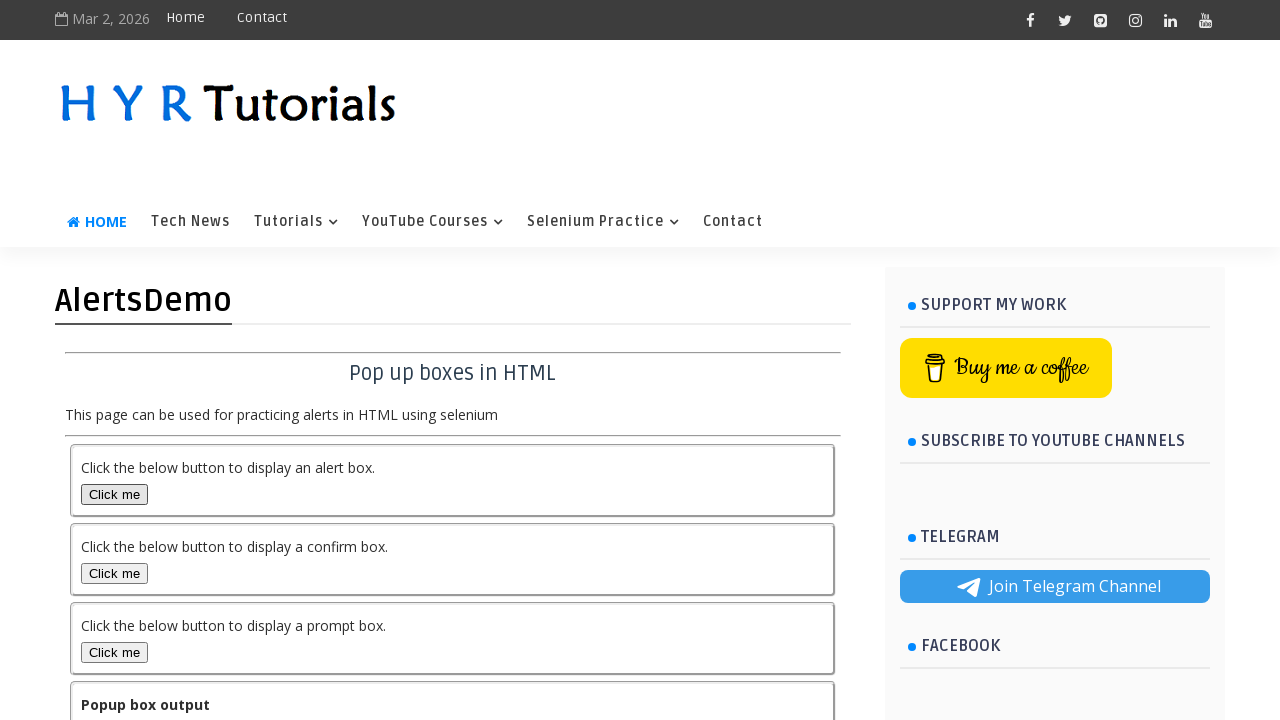

Alert dialog accepted and processed
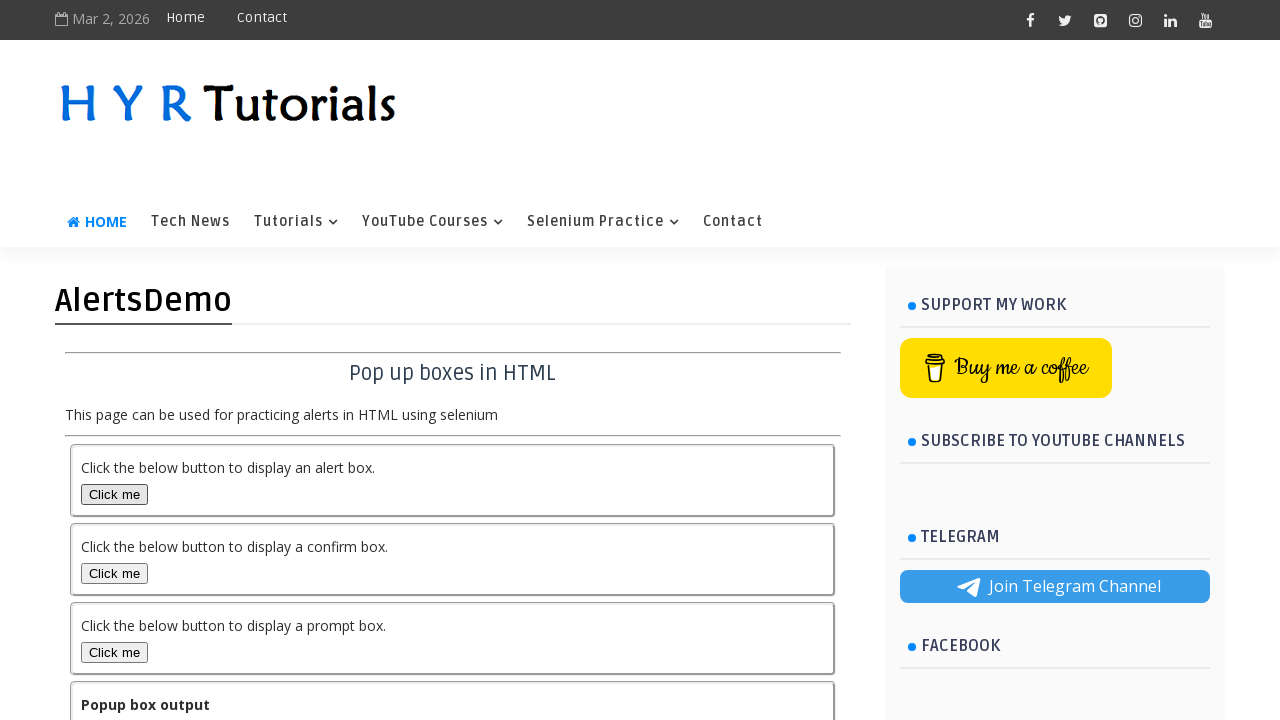

Registered one-time handler for confirm dialog
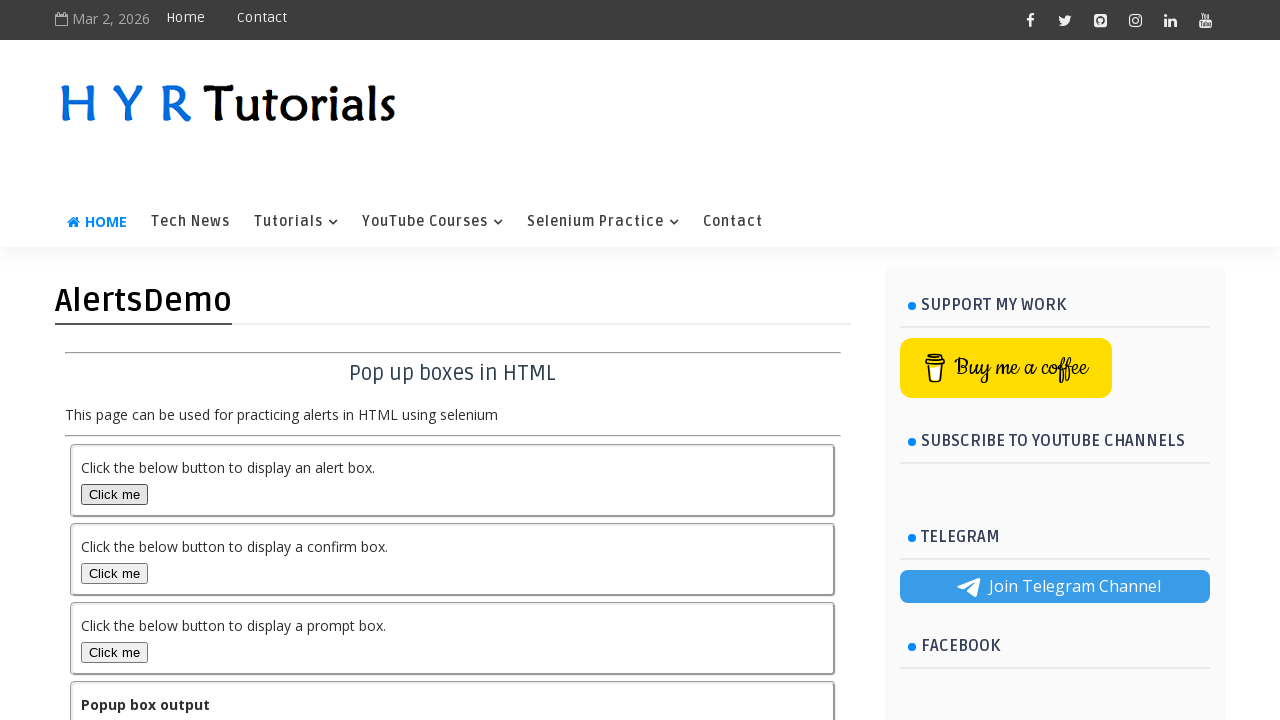

Clicked confirm box button to trigger confirm popup at (114, 573) on #confirmBox
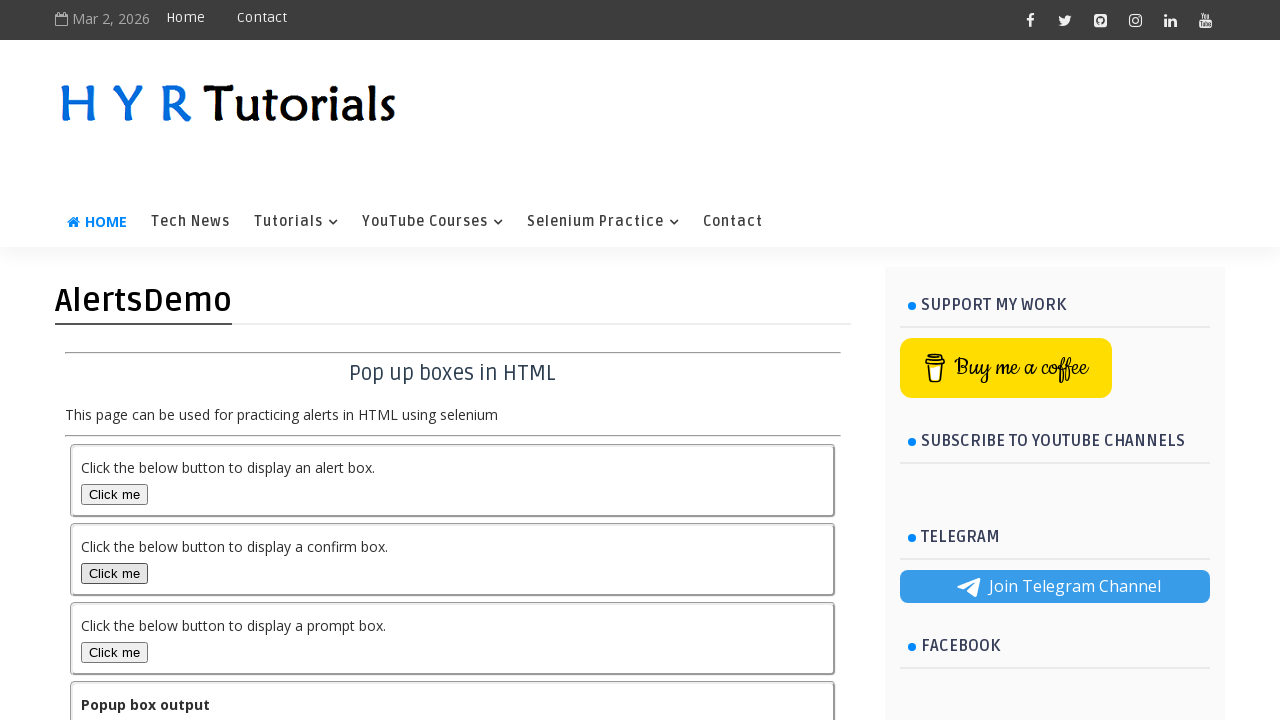

Confirm dialog dismissed
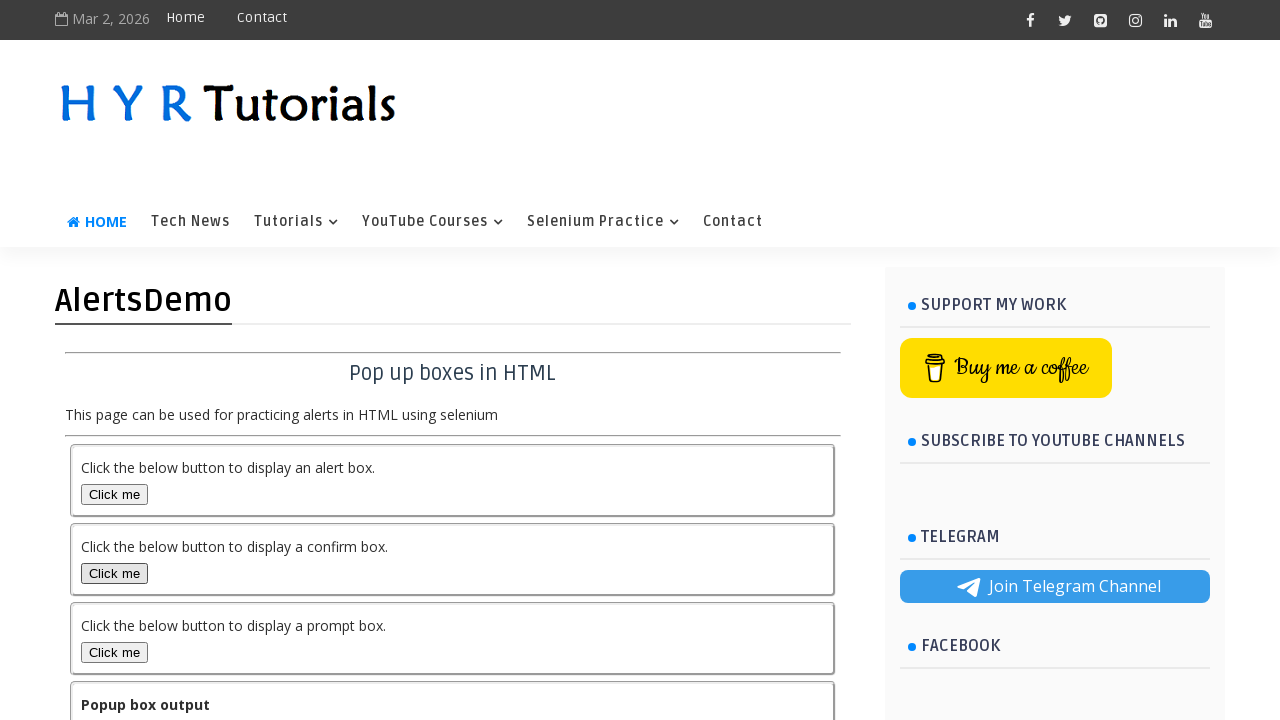

Registered one-time handler for prompt dialog
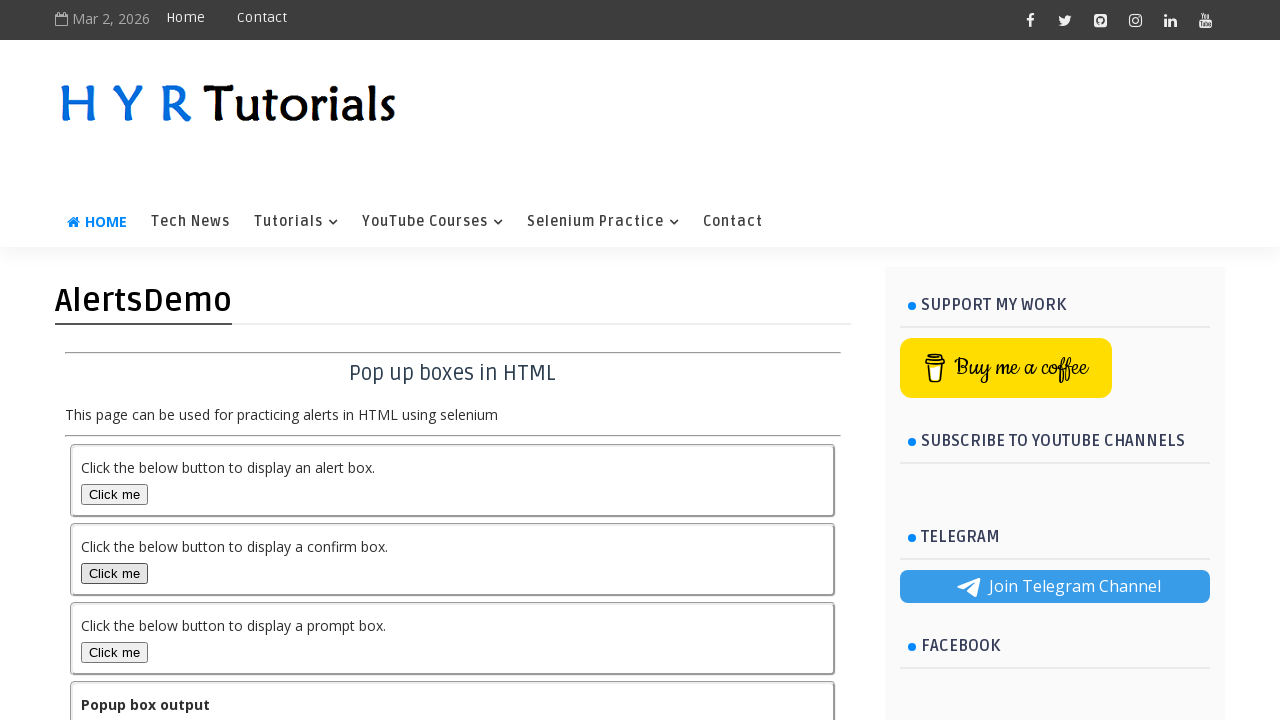

Clicked prompt box button to trigger prompt popup at (114, 652) on #promptBox
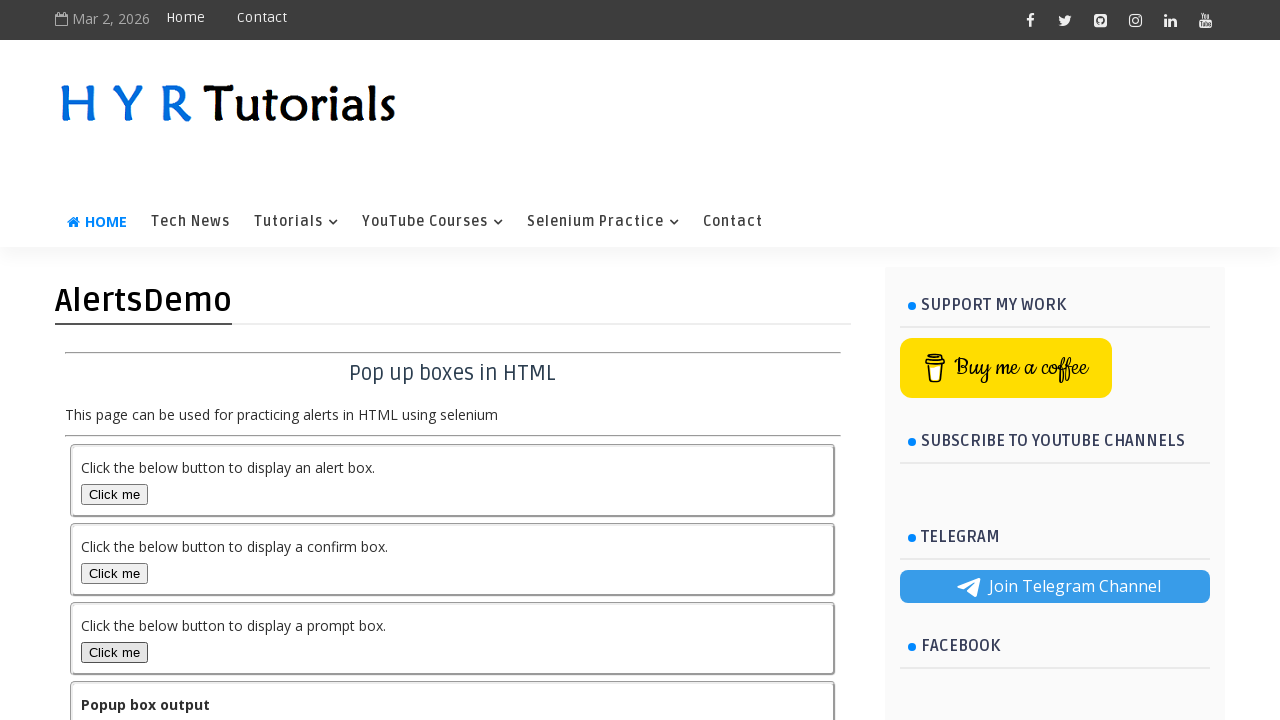

Prompt dialog accepted with text 'Hello Tester'
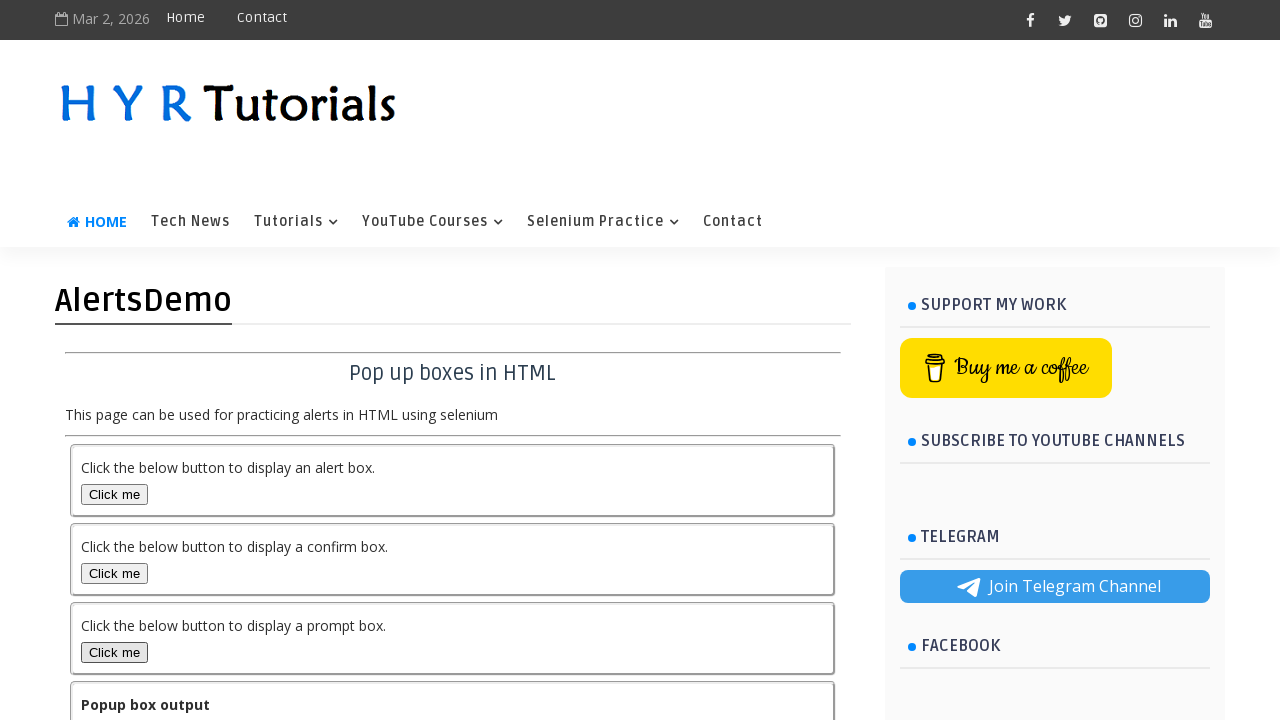

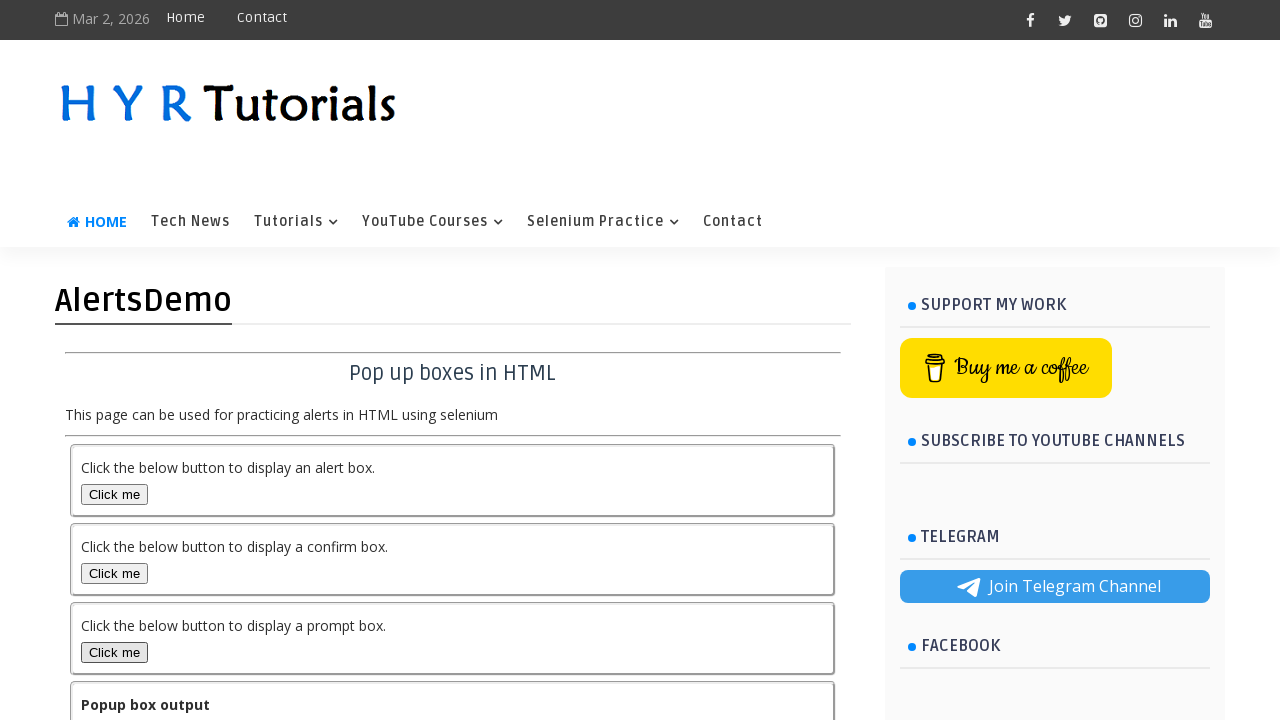